Tests dynamic control functionality by toggling checkbox visibility and interacting with it

Starting URL: https://v1.training-support.net/selenium/dynamic-controls

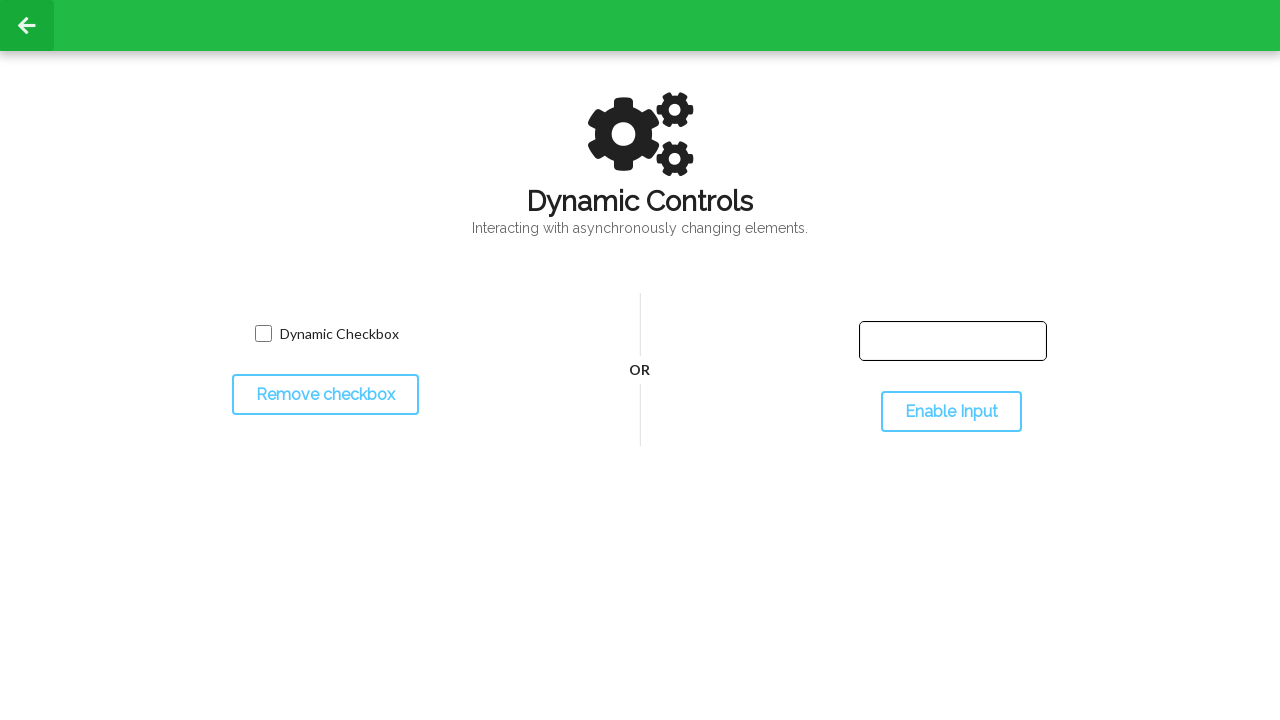

Clicked toggle button to hide checkbox at (325, 395) on #toggleCheckbox
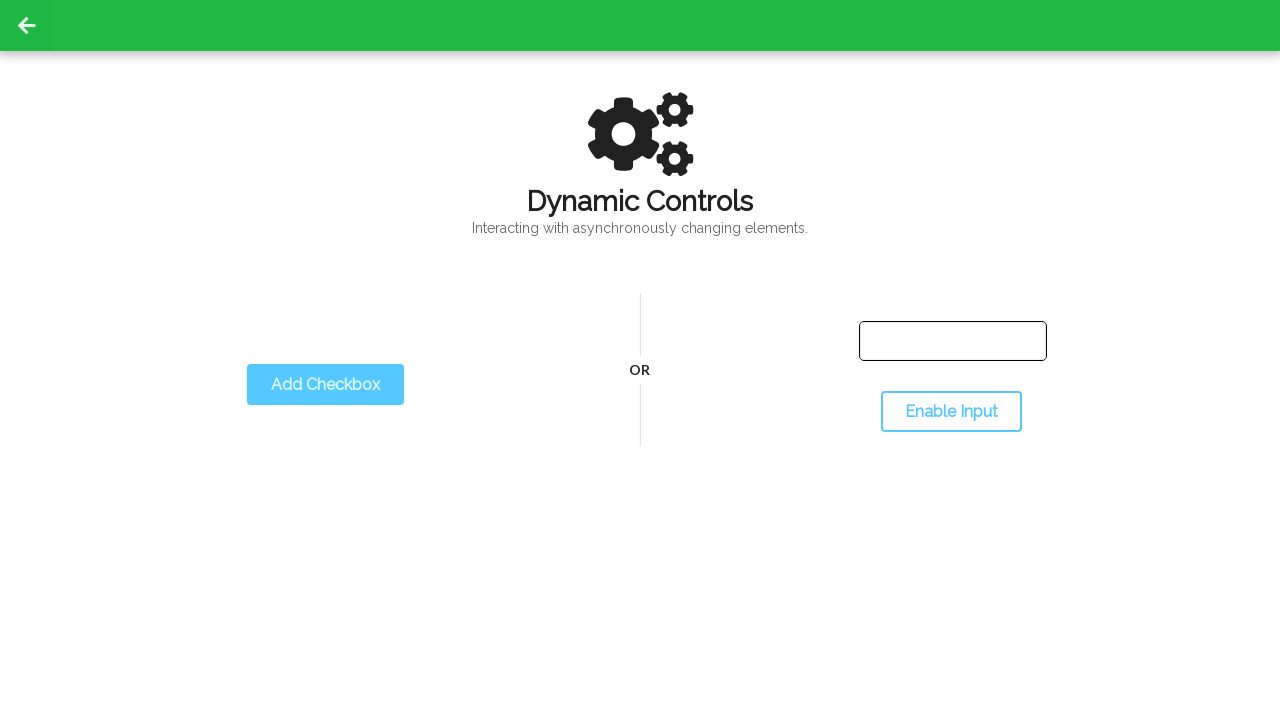

Waited for checkbox to become invisible
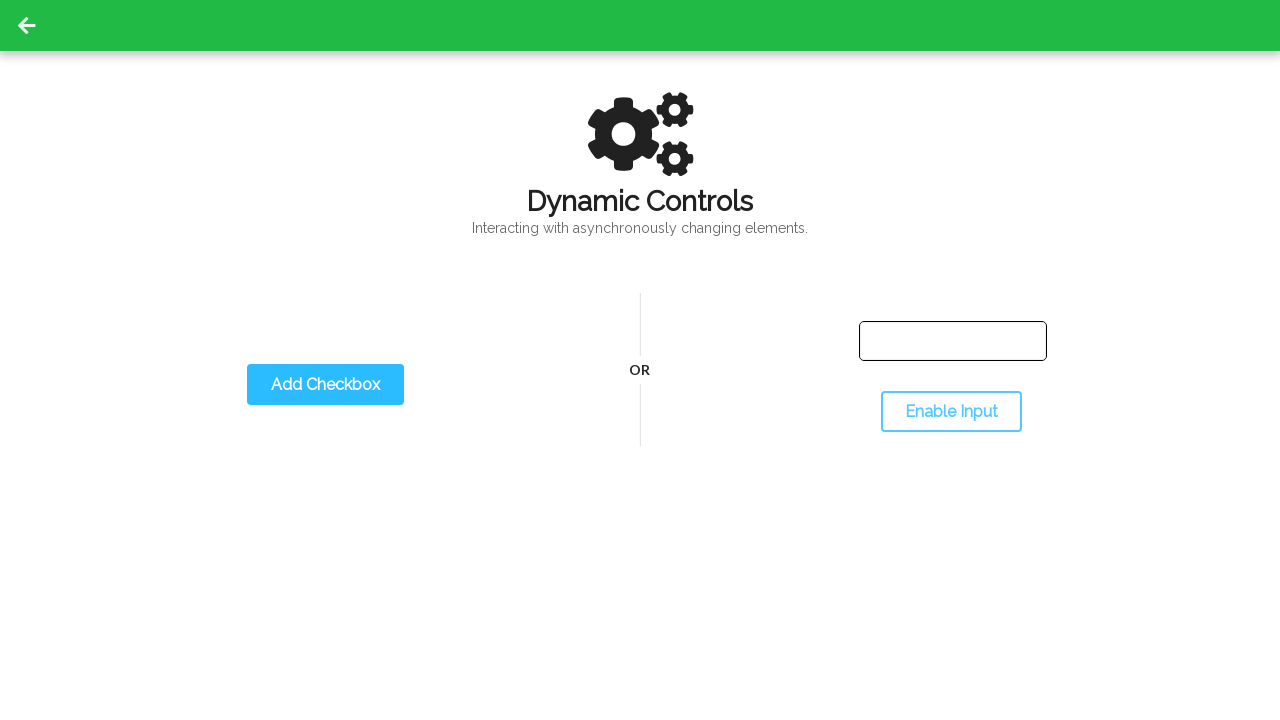

Clicked toggle button again to show checkbox at (325, 385) on #toggleCheckbox
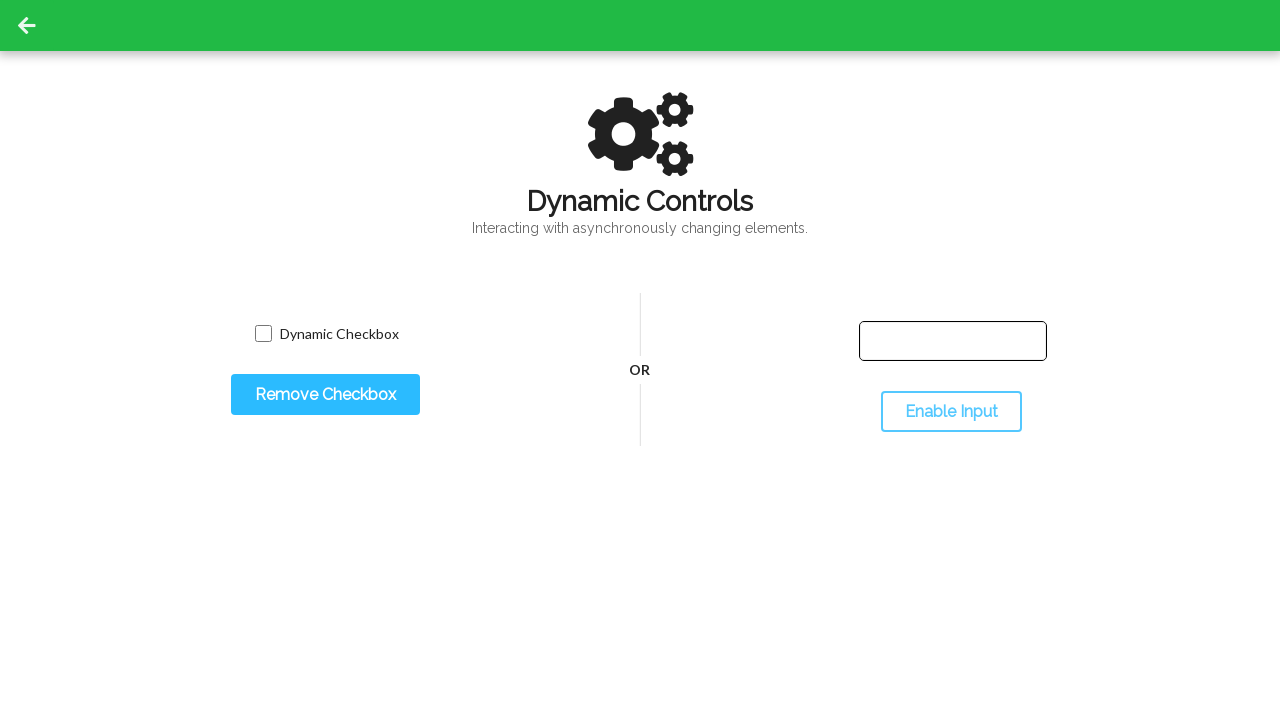

Waited for checkbox to become visible
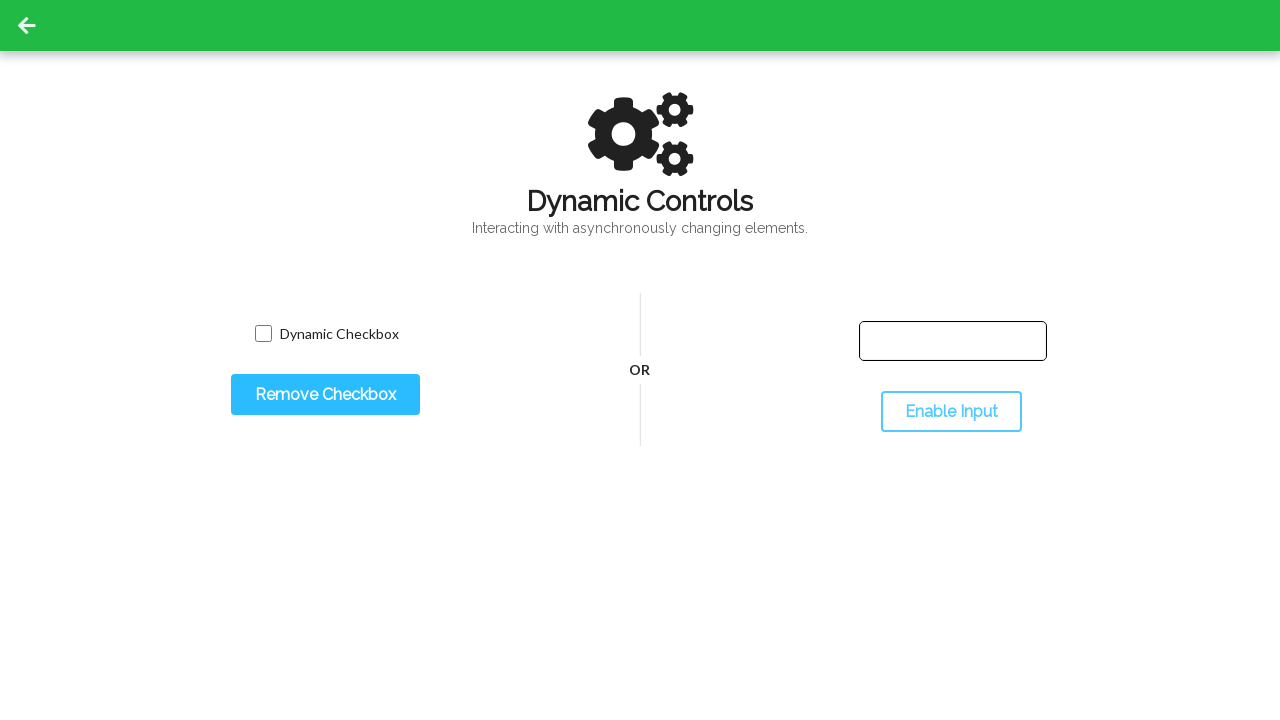

Clicked the checkbox to select it at (263, 334) on xpath=//div/input[@type='checkbox']
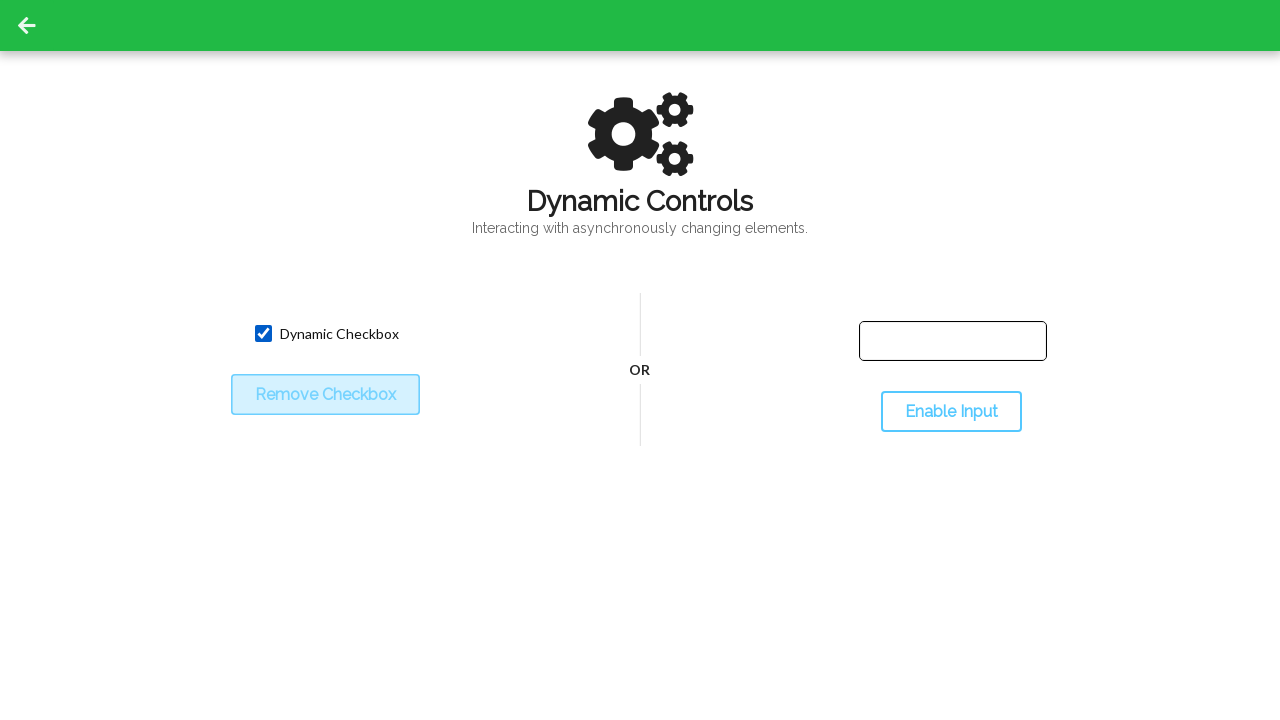

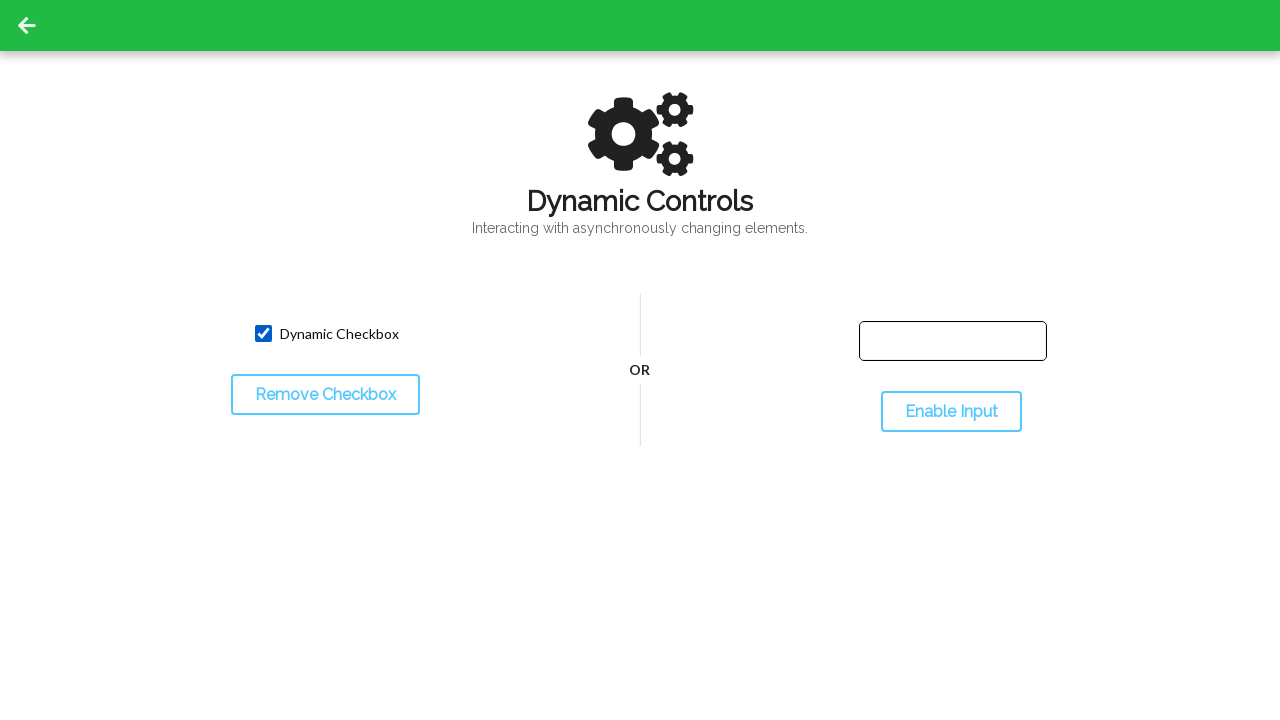